Tests window handling using a reusable method approach by clicking a link that opens a new tab and verifying its title is "New Window"

Starting URL: https://the-internet.herokuapp.com/windows

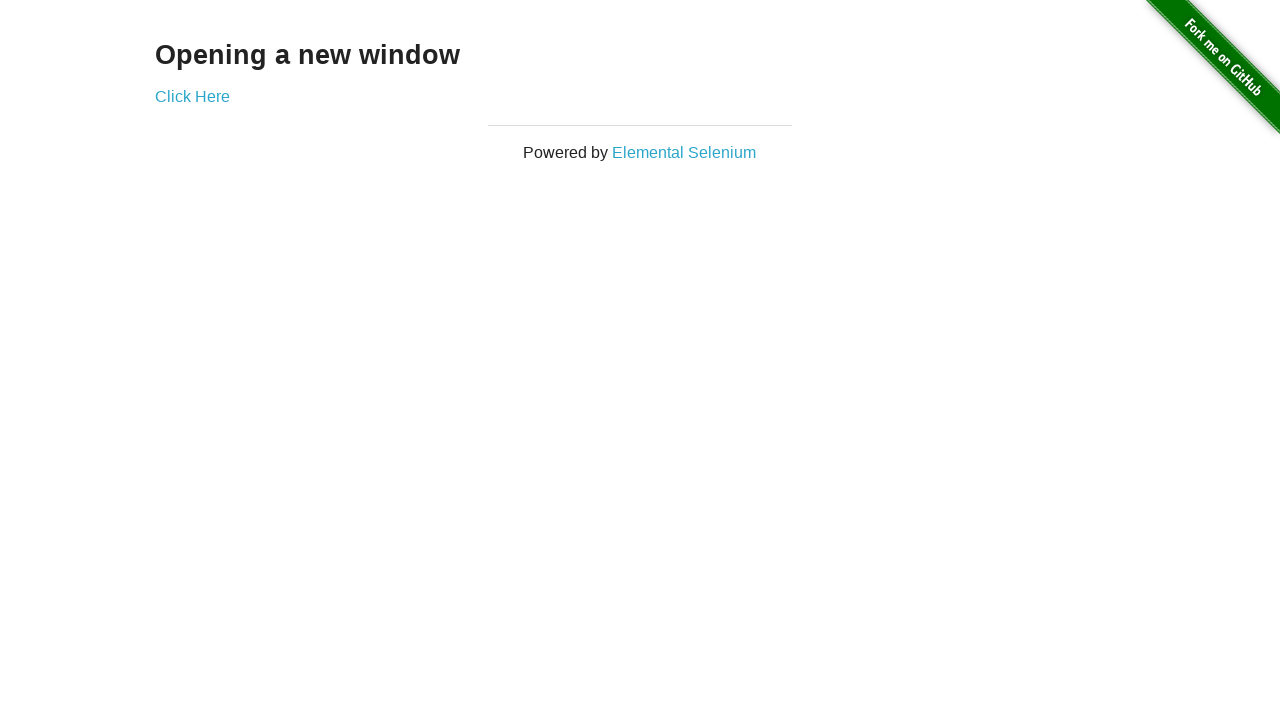

Clicked 'Click Here' link to open new tab at (192, 96) on xpath=//*[text()='Click Here']
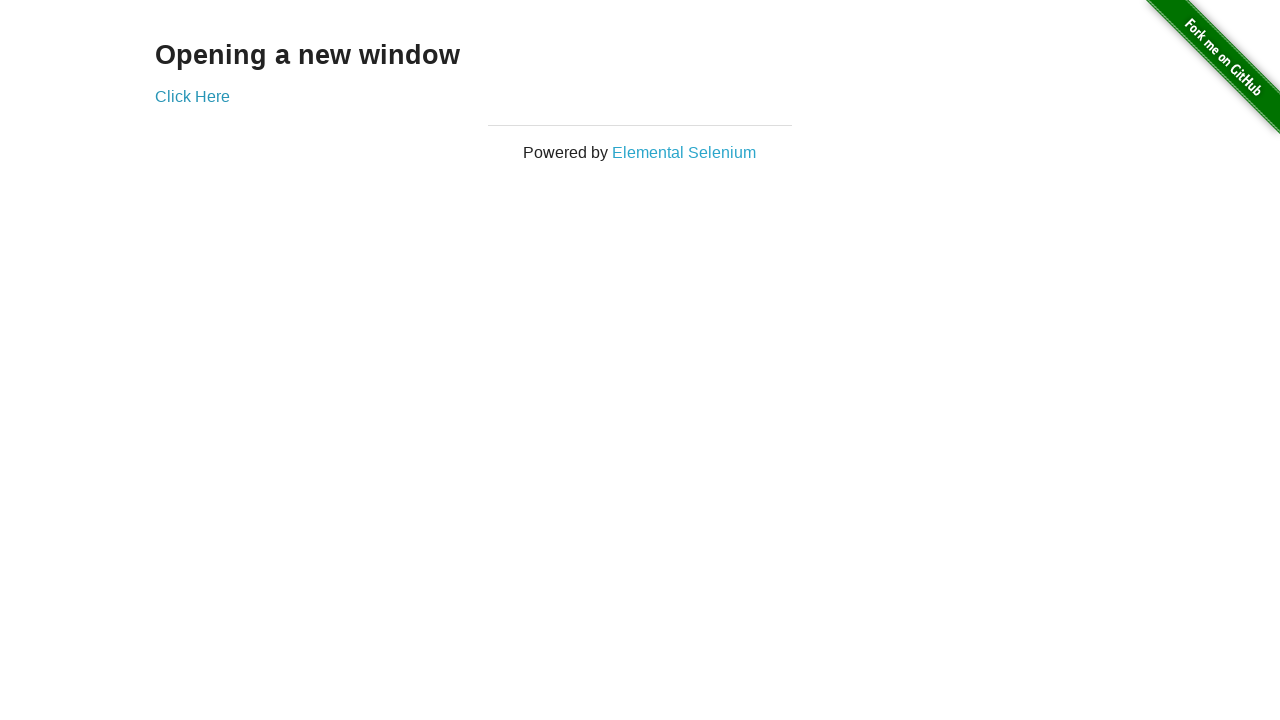

Captured new page/tab reference
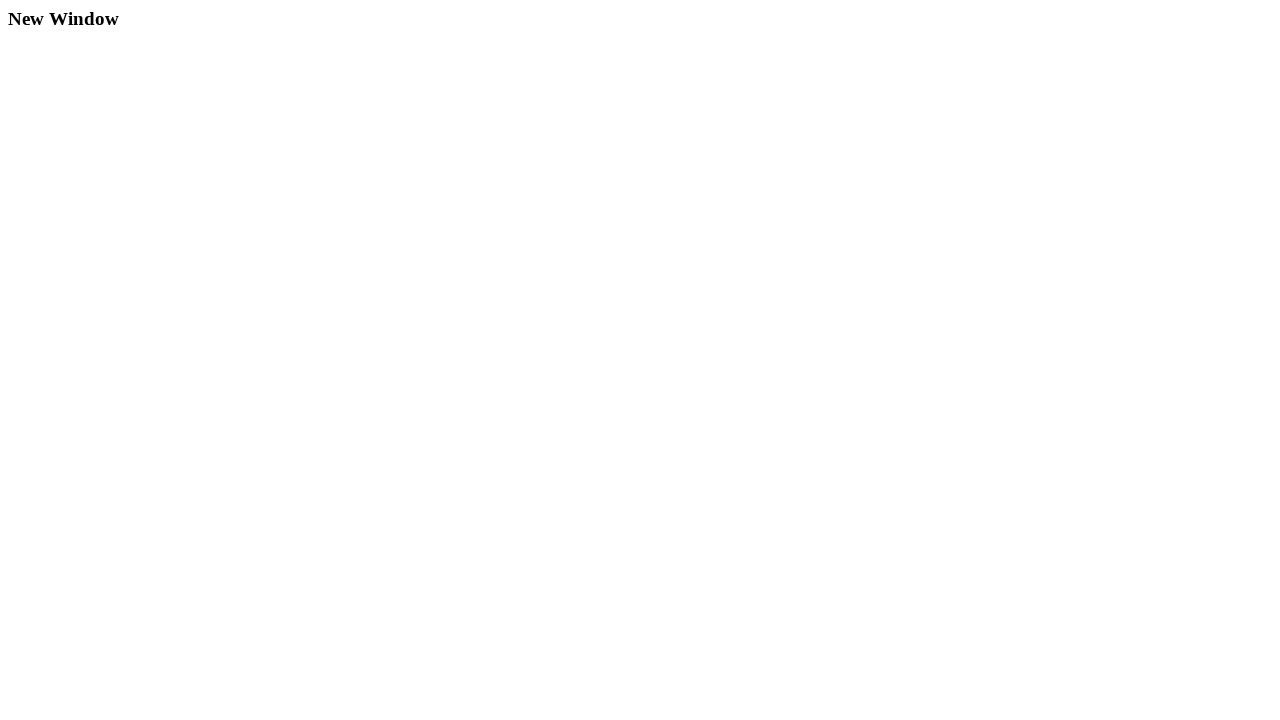

New page finished loading
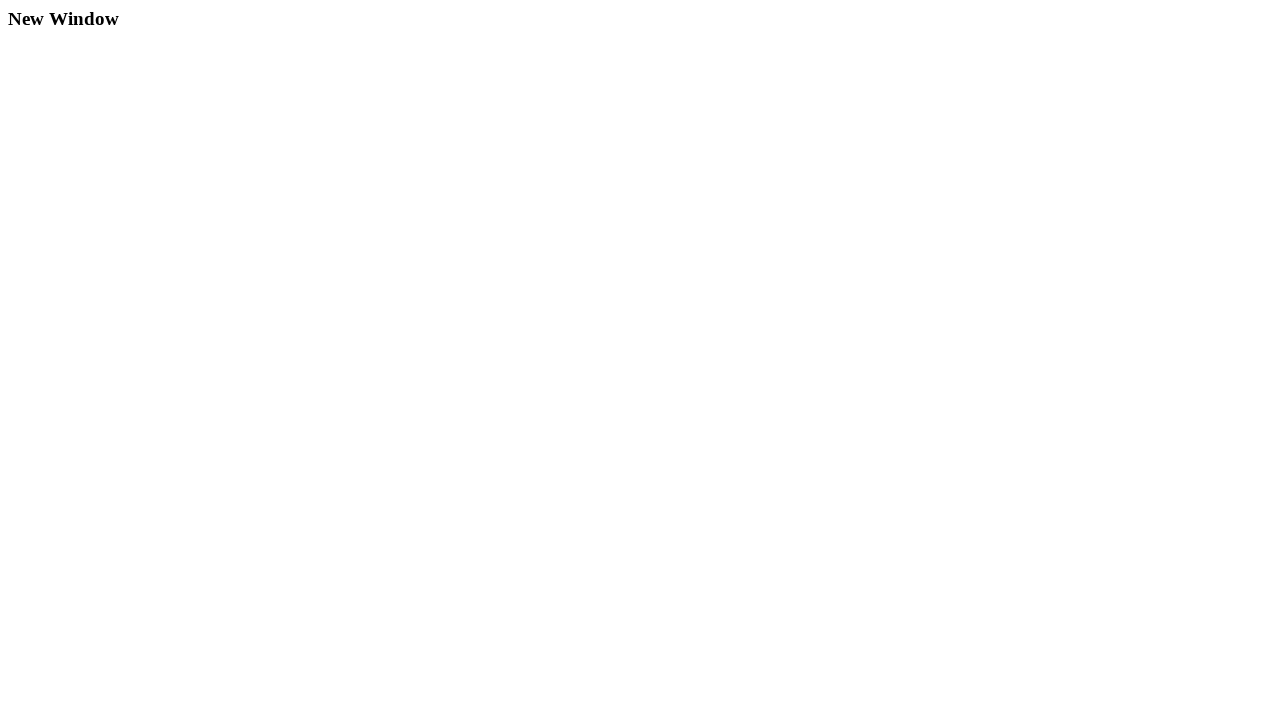

Retrieved new page title: 'New Window'
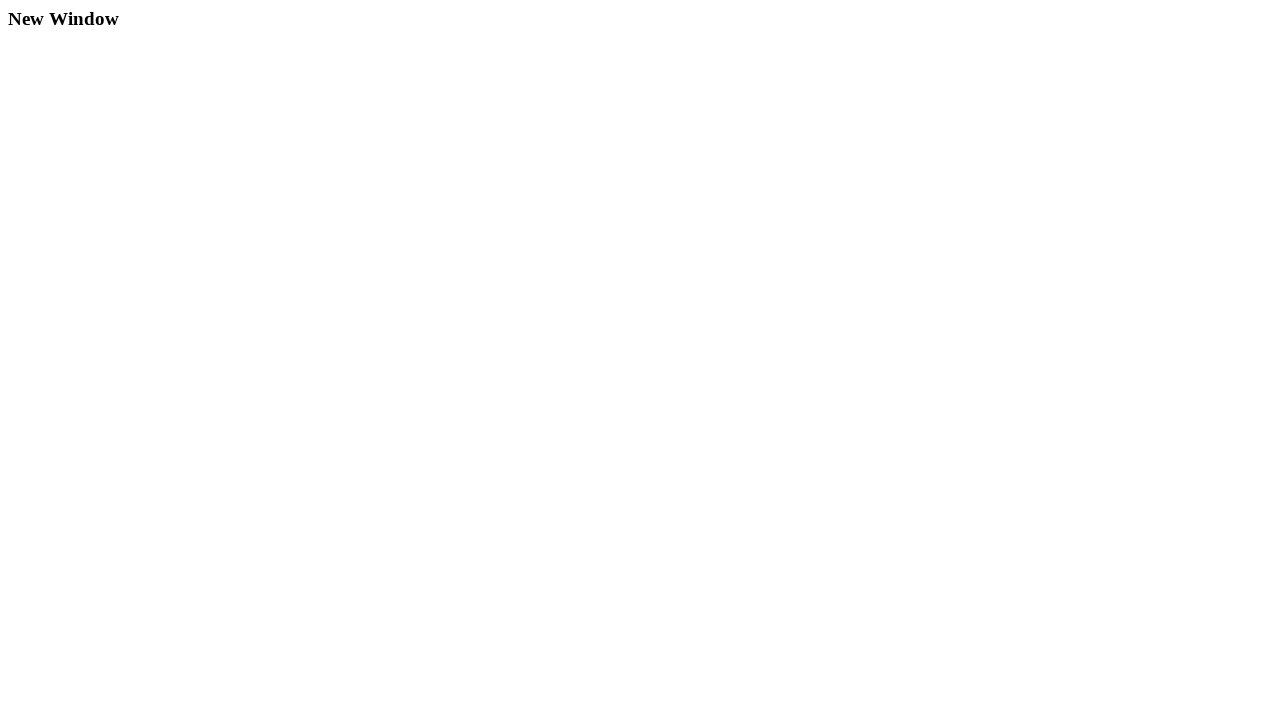

Verified new page title is 'New Window'
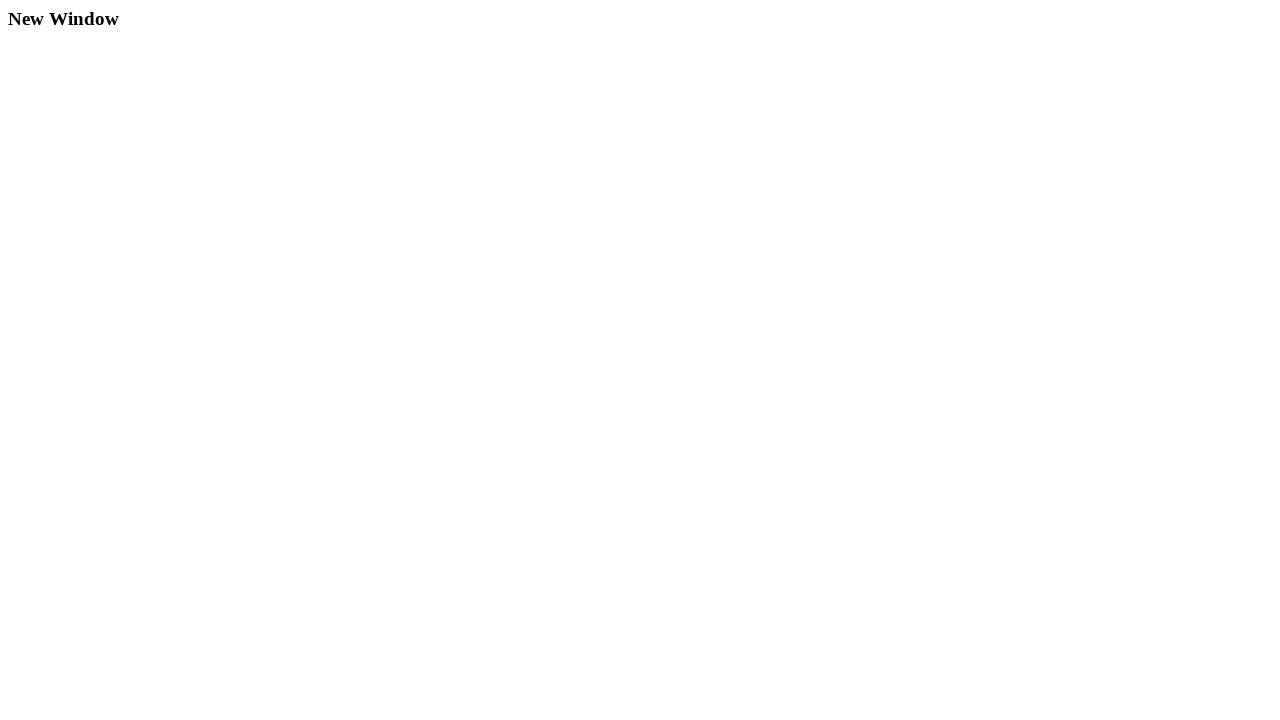

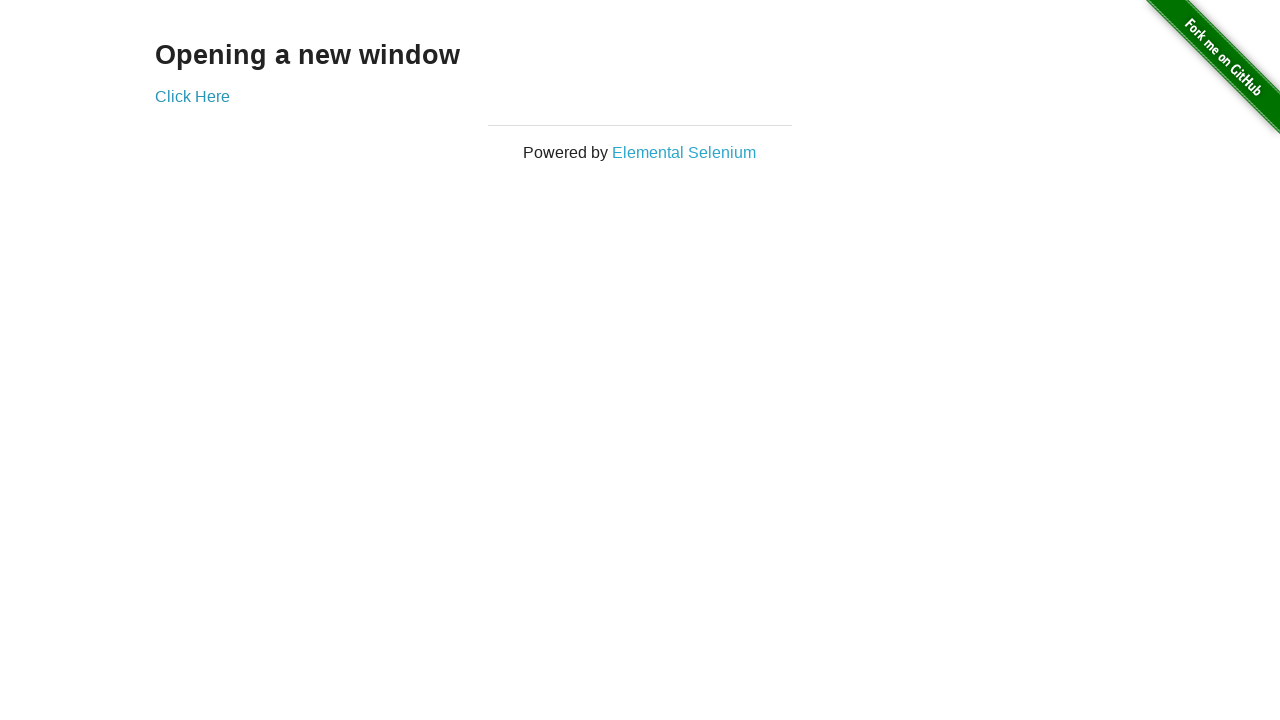